Opens the FolhaPE news website and verifies the URL is correct

Starting URL: https://www.folhape.com.br/

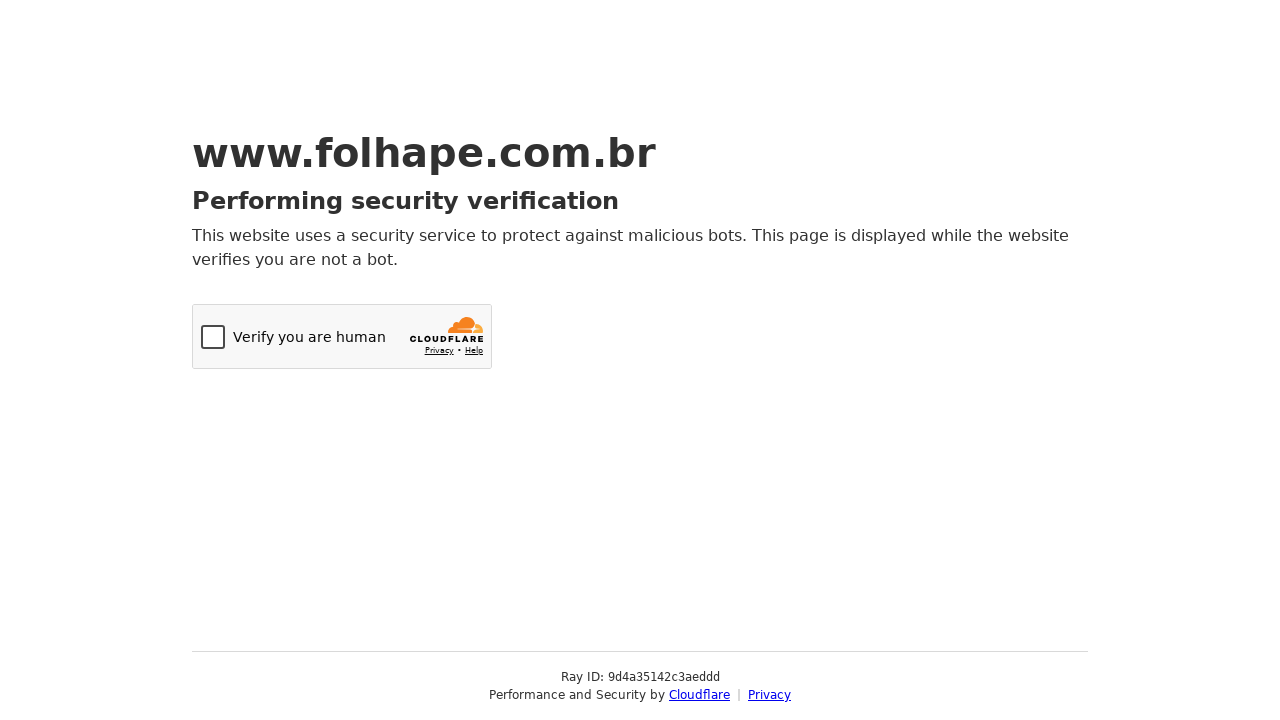

Navigated to FolhaPE news website
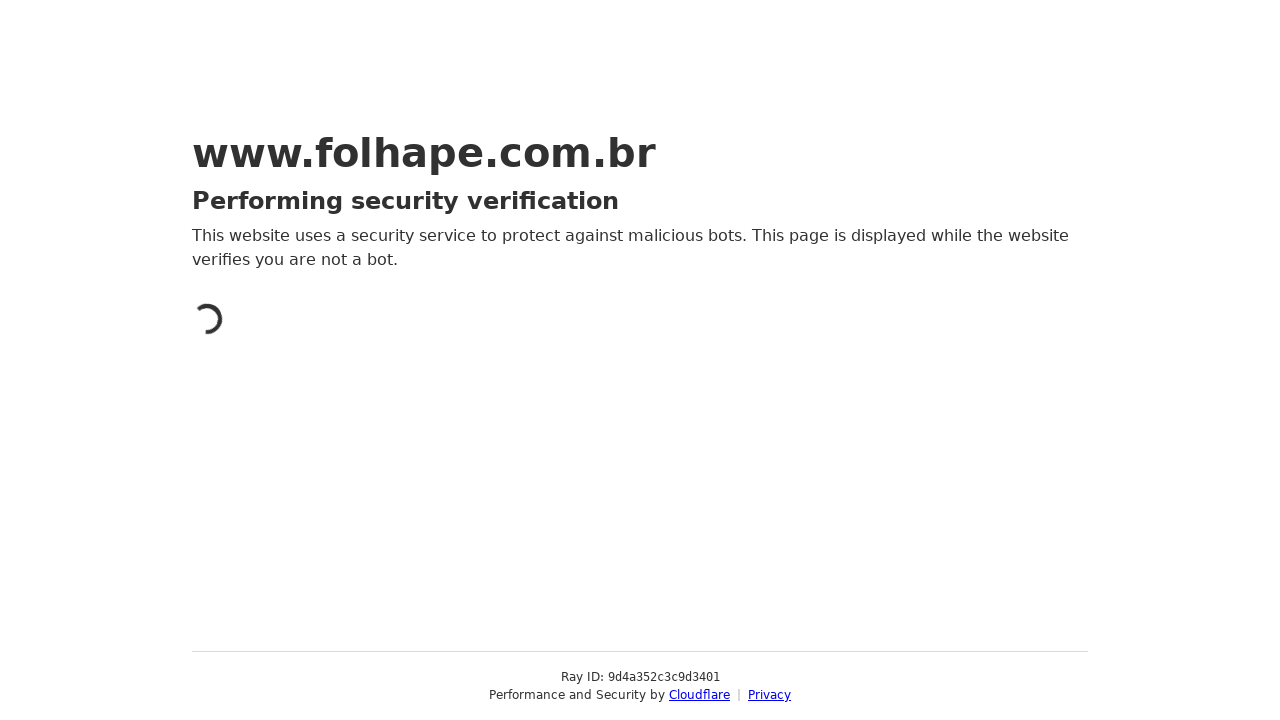

Waited for page to load (domcontentloaded)
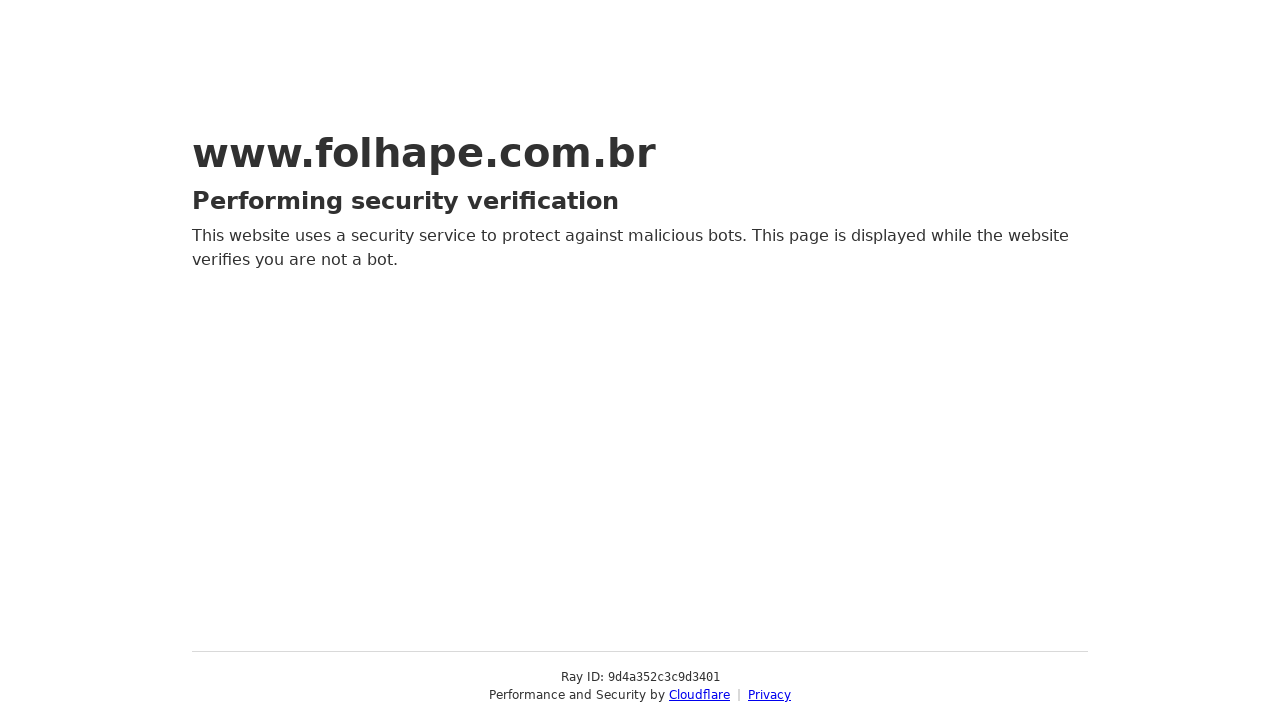

Verified URL is correct: https://www.folhape.com.br/
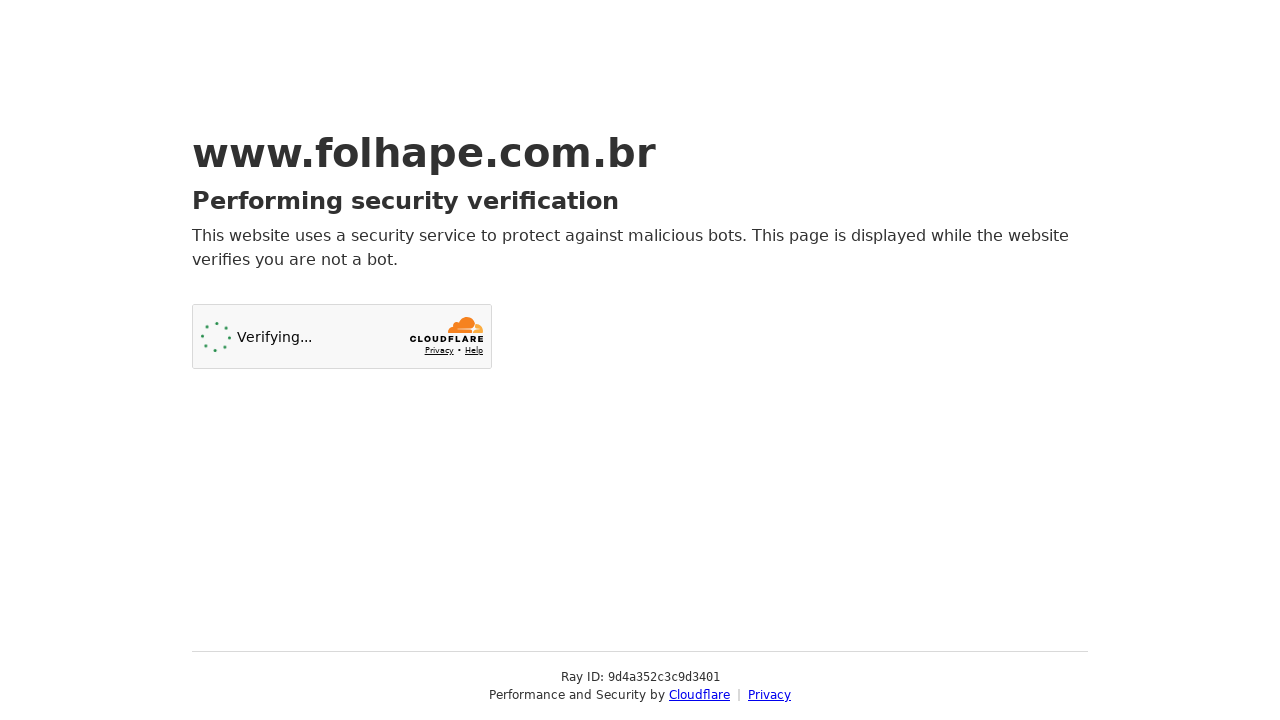

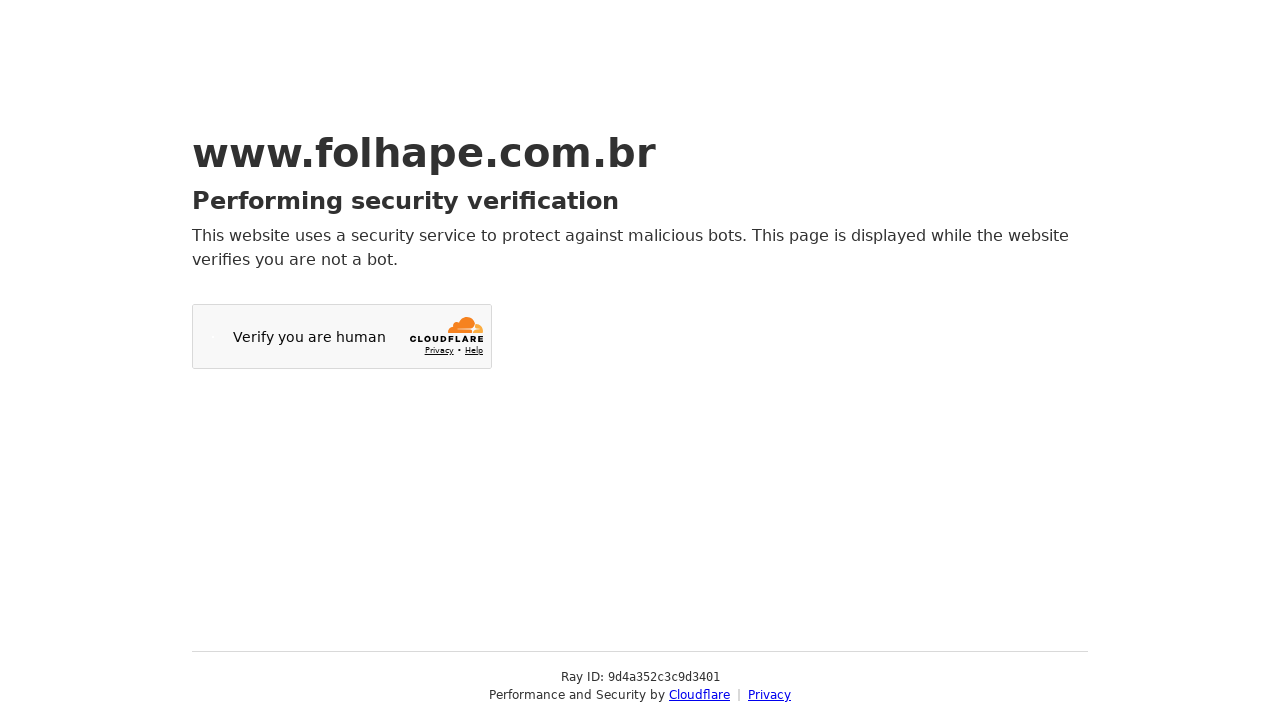